Tests navigation from the login page to the sign-up page by clicking the 'Sign up' link and verifying the URL changes to the signup page.

Starting URL: https://incognito-three-chi.vercel.app/login

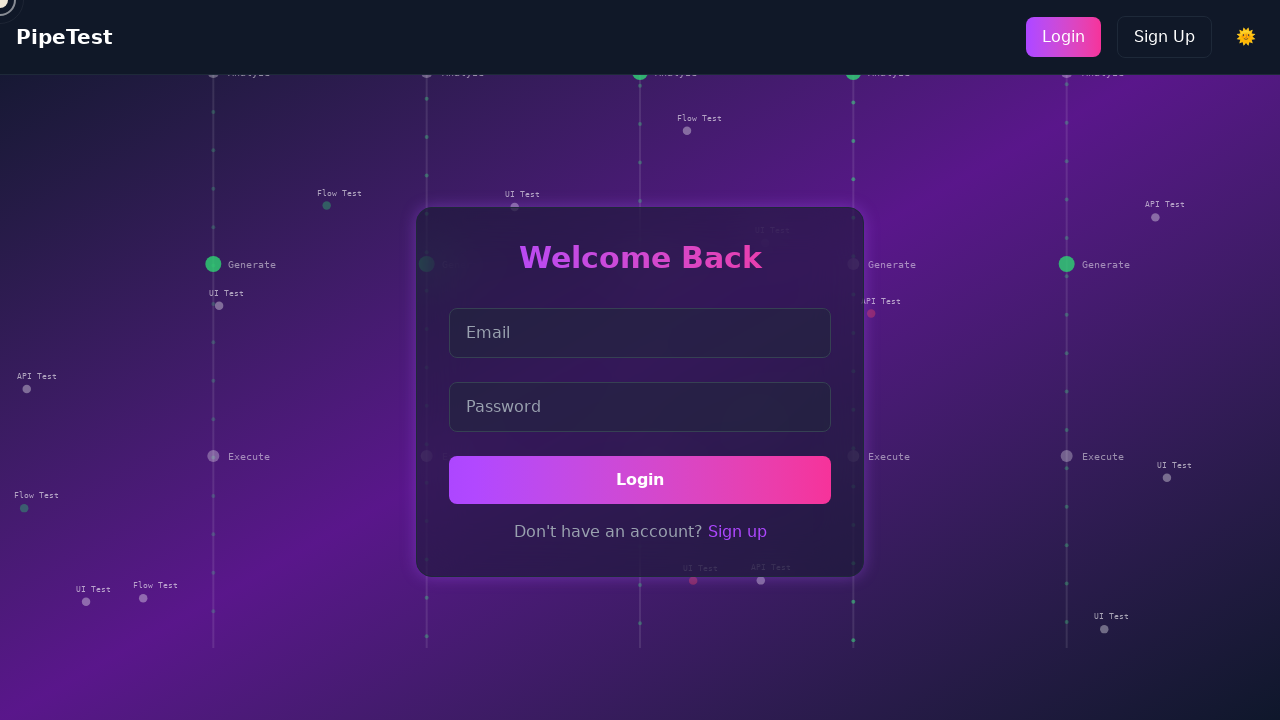

Clicked 'Sign up' link on login page at (1164, 37) on a[href='/signup']
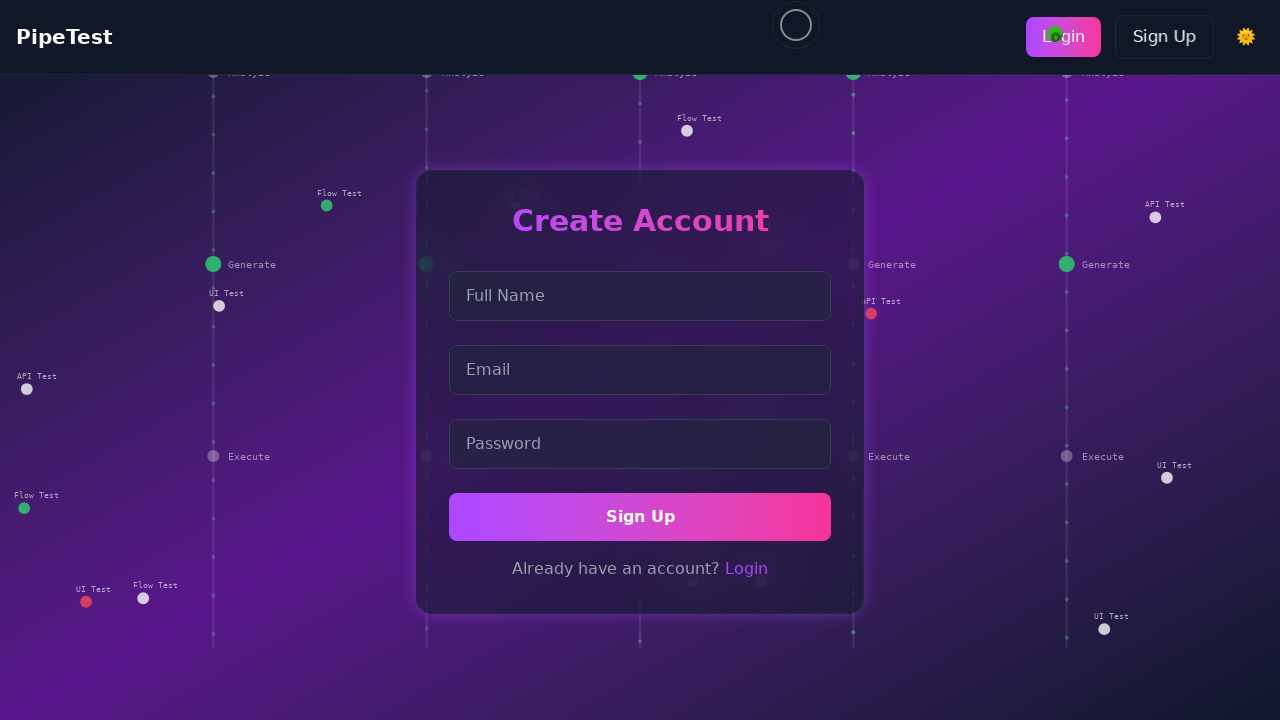

Successfully navigated to signup page - URL verified as https://incognito-three-chi.vercel.app/signup
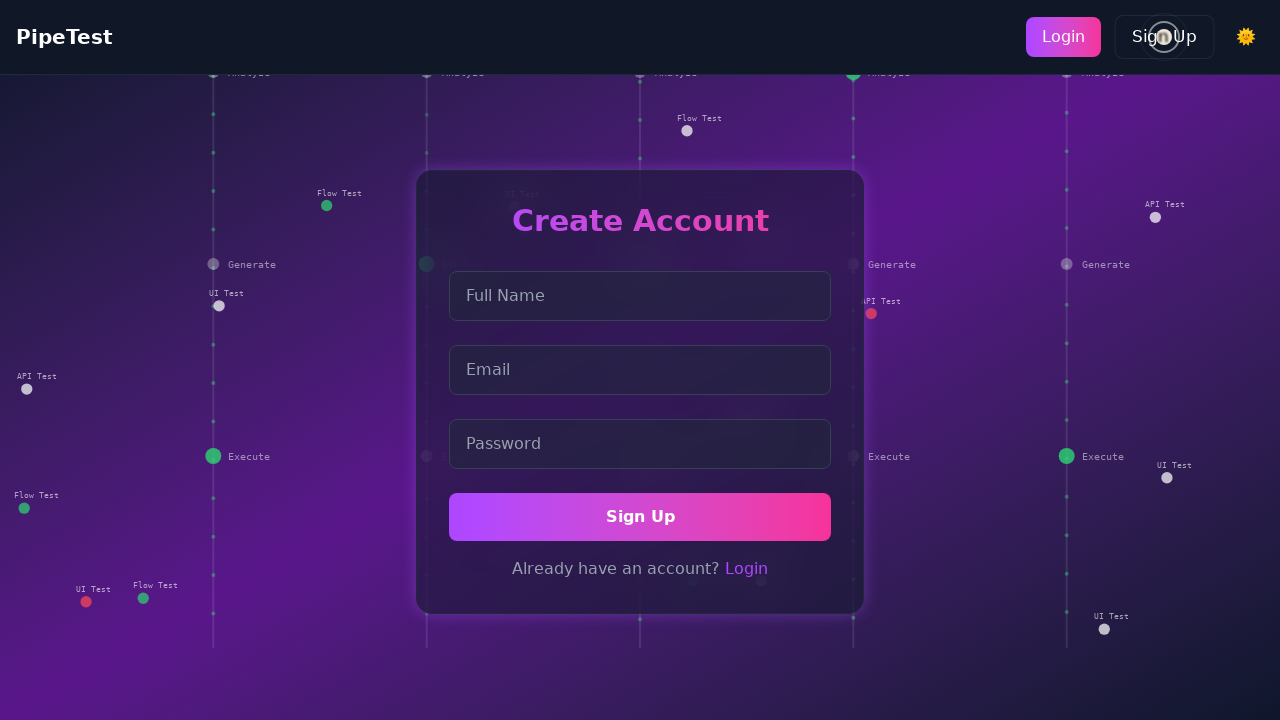

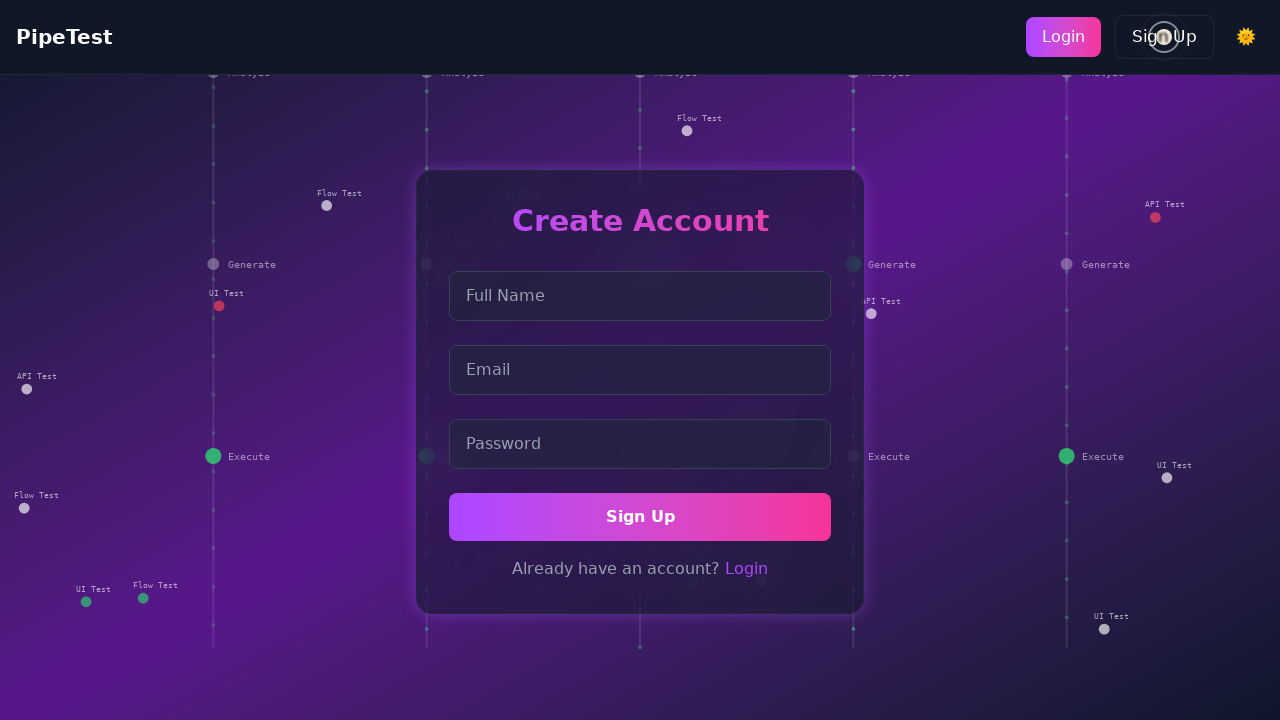